Tests multi-select dropdown functionality by selecting multiple options and verifying the first selected option

Starting URL: https://omayo.blogspot.com/

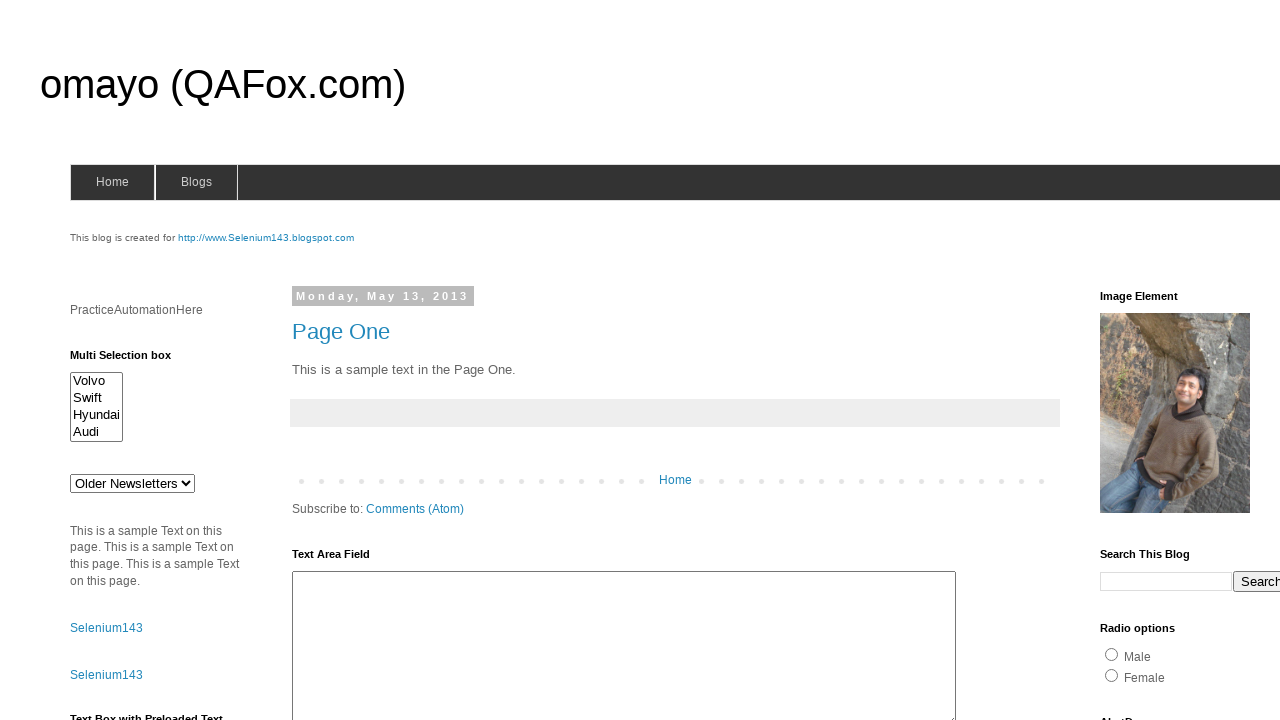

Located multi-select dropdown with id 'multiselect1'
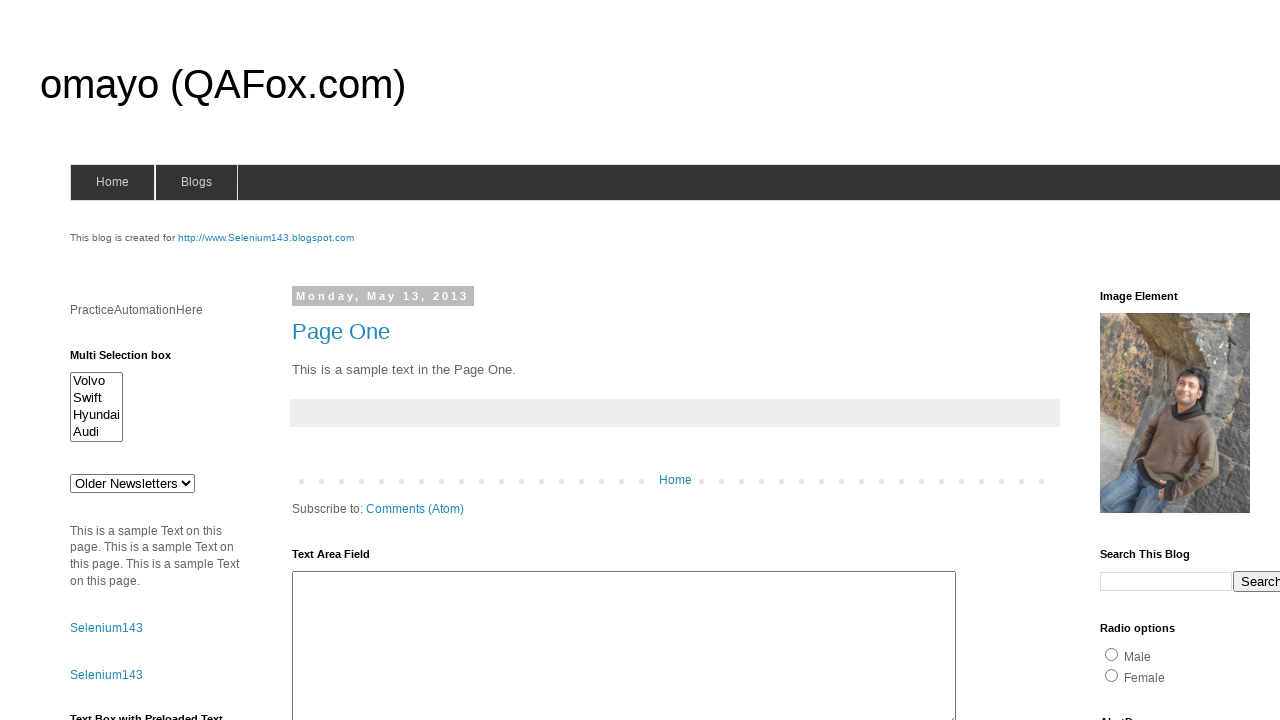

Selected option at index 0 in multi-select dropdown on select#multiselect1
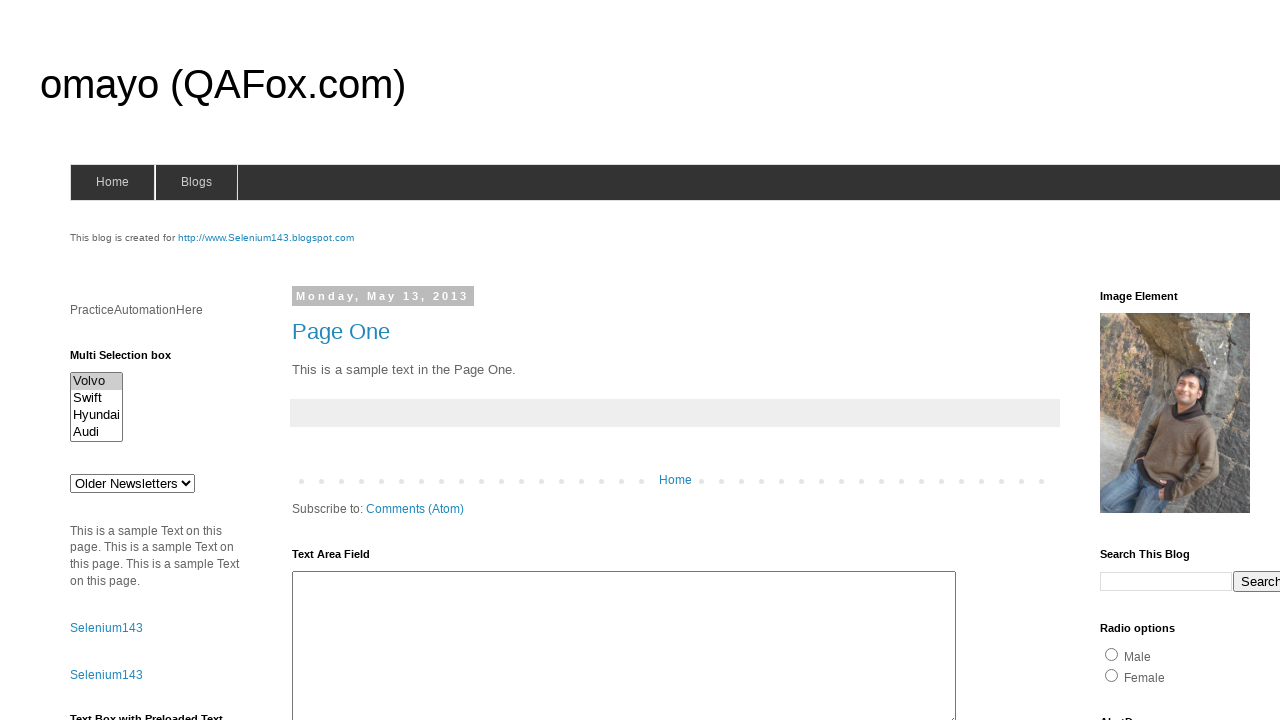

Selected option at index 1 in multi-select dropdown on select#multiselect1
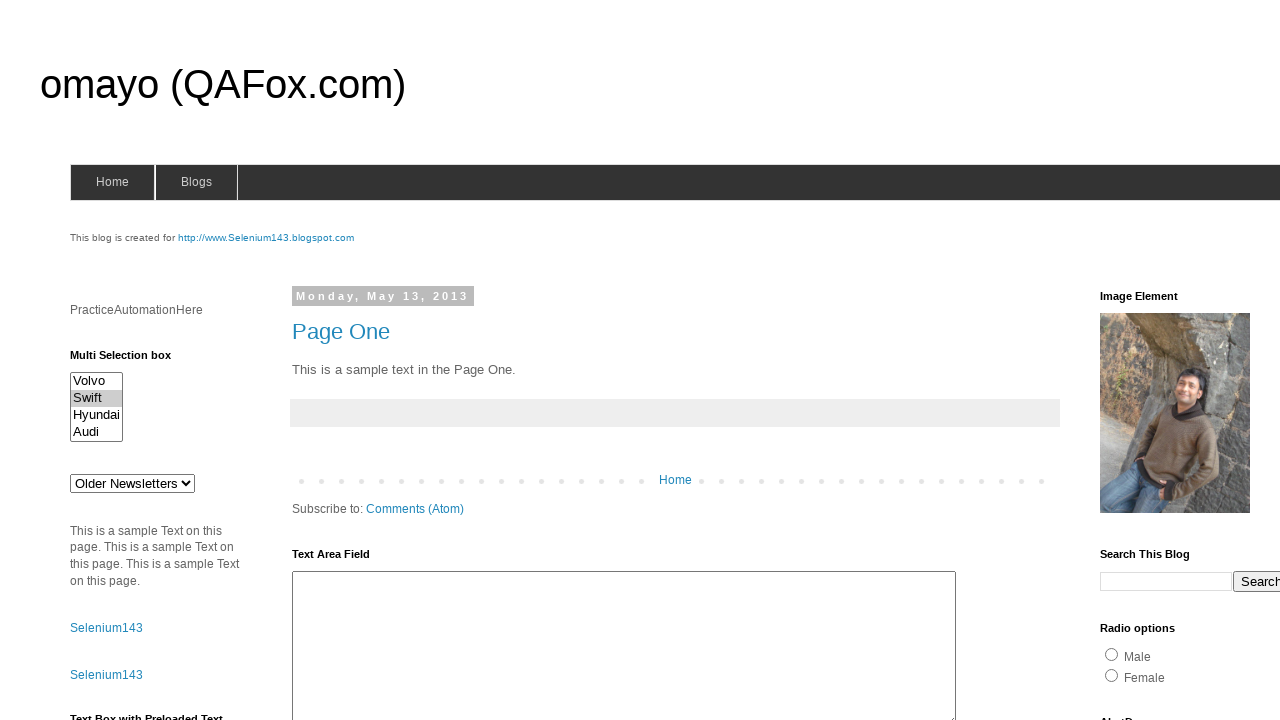

Selected option at index 2 in multi-select dropdown on select#multiselect1
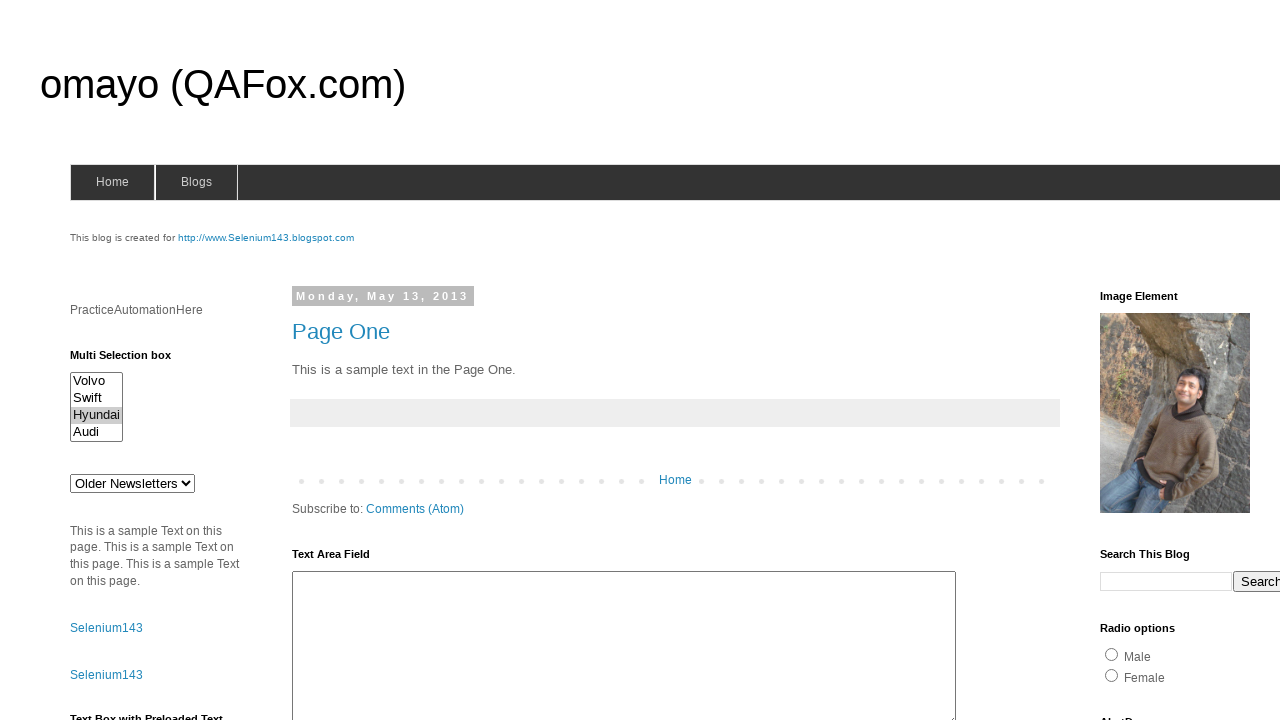

Selected option at index 3 in multi-select dropdown on select#multiselect1
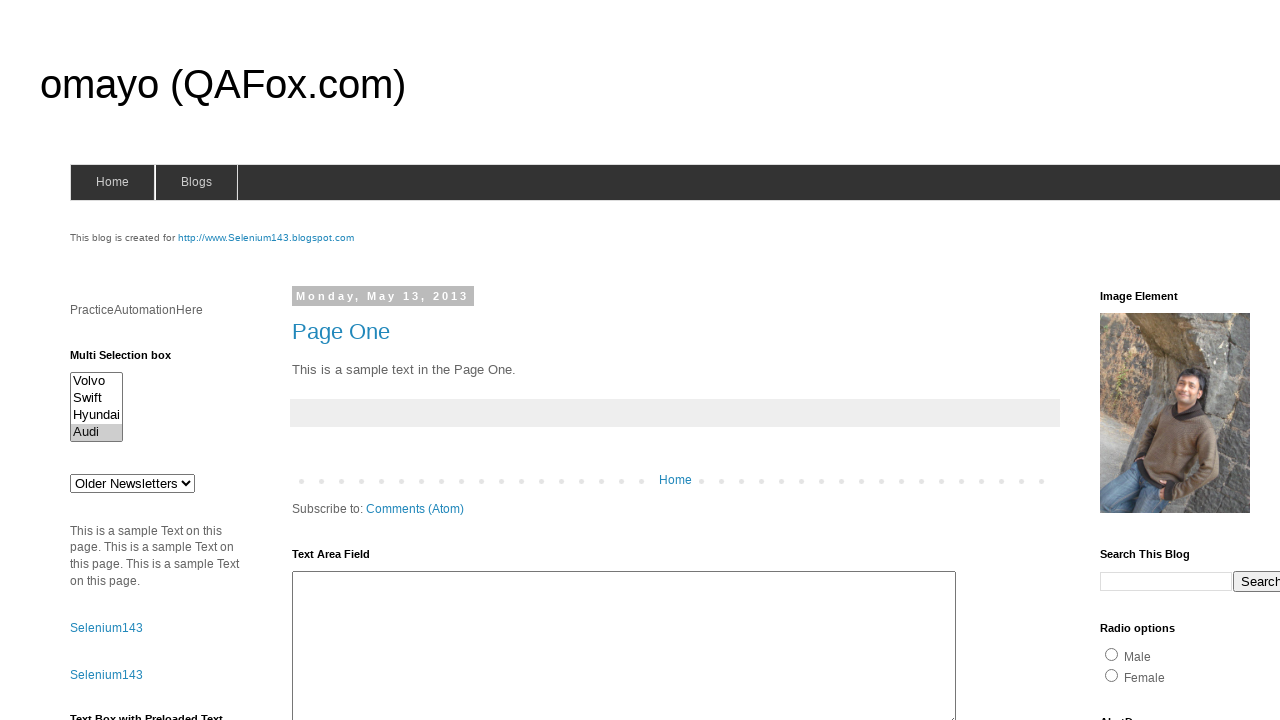

Retrieved first selected option text: 'Audi'
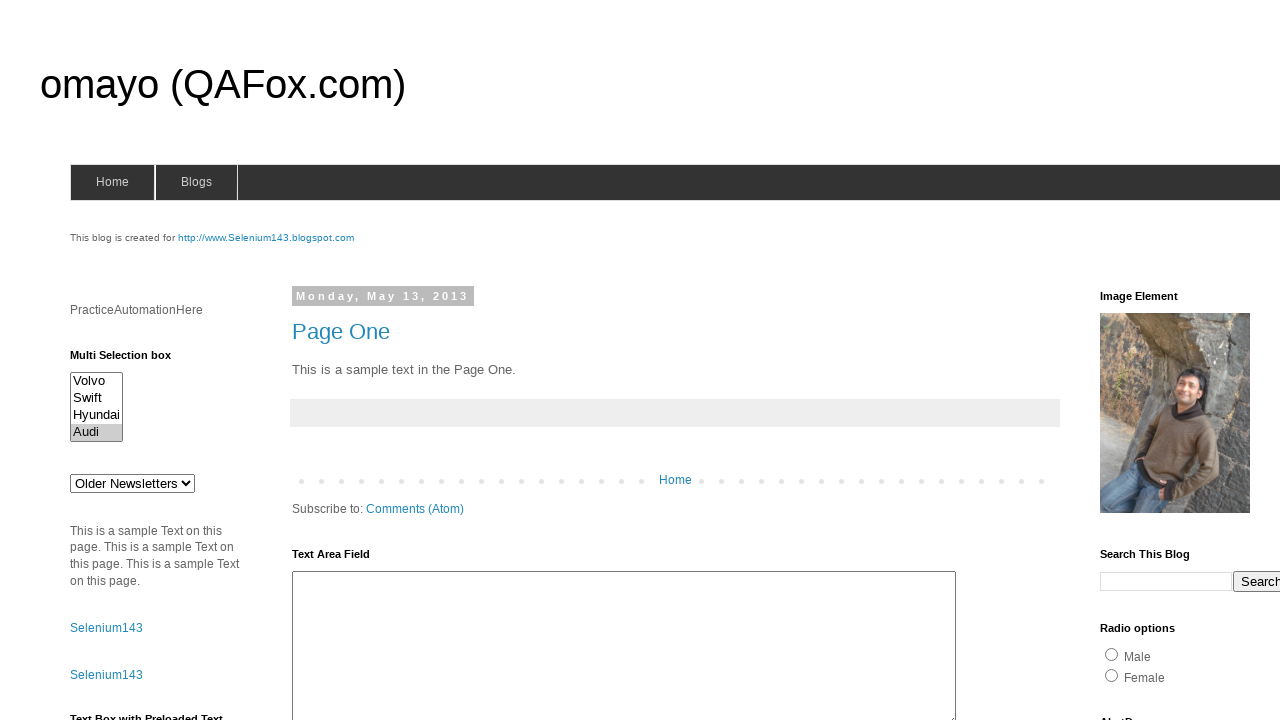

Printed first selected option to console
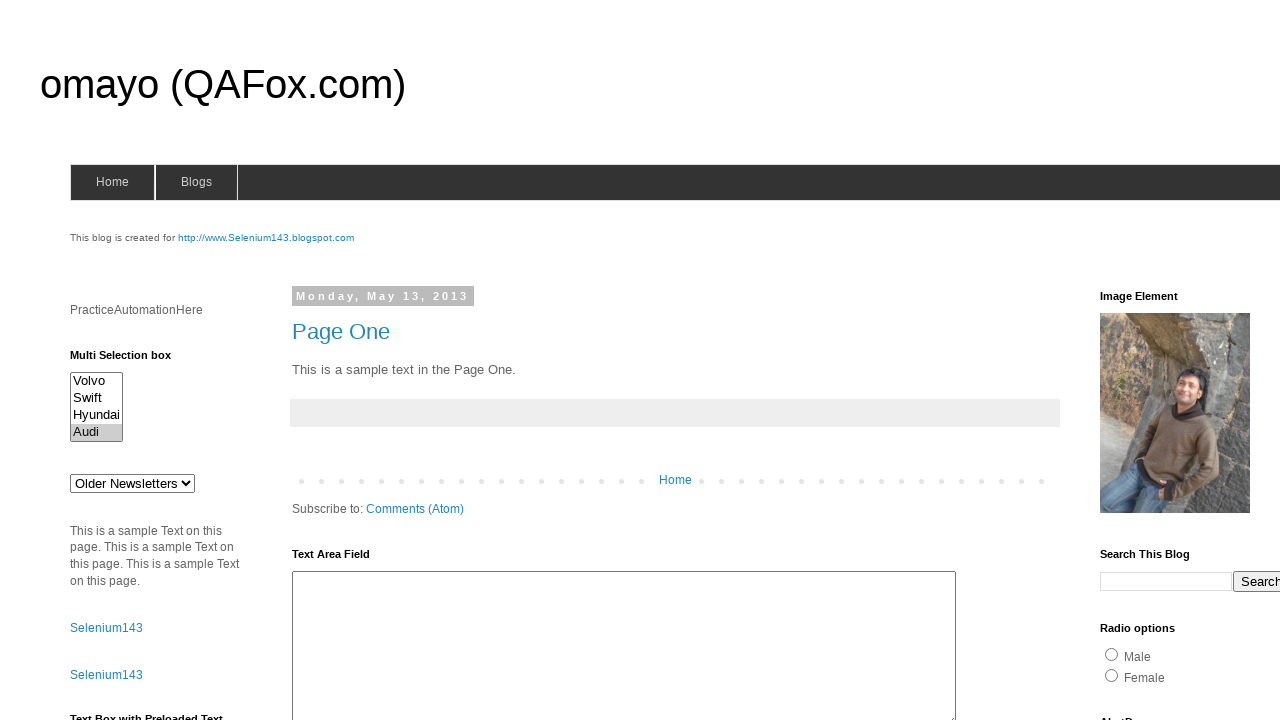

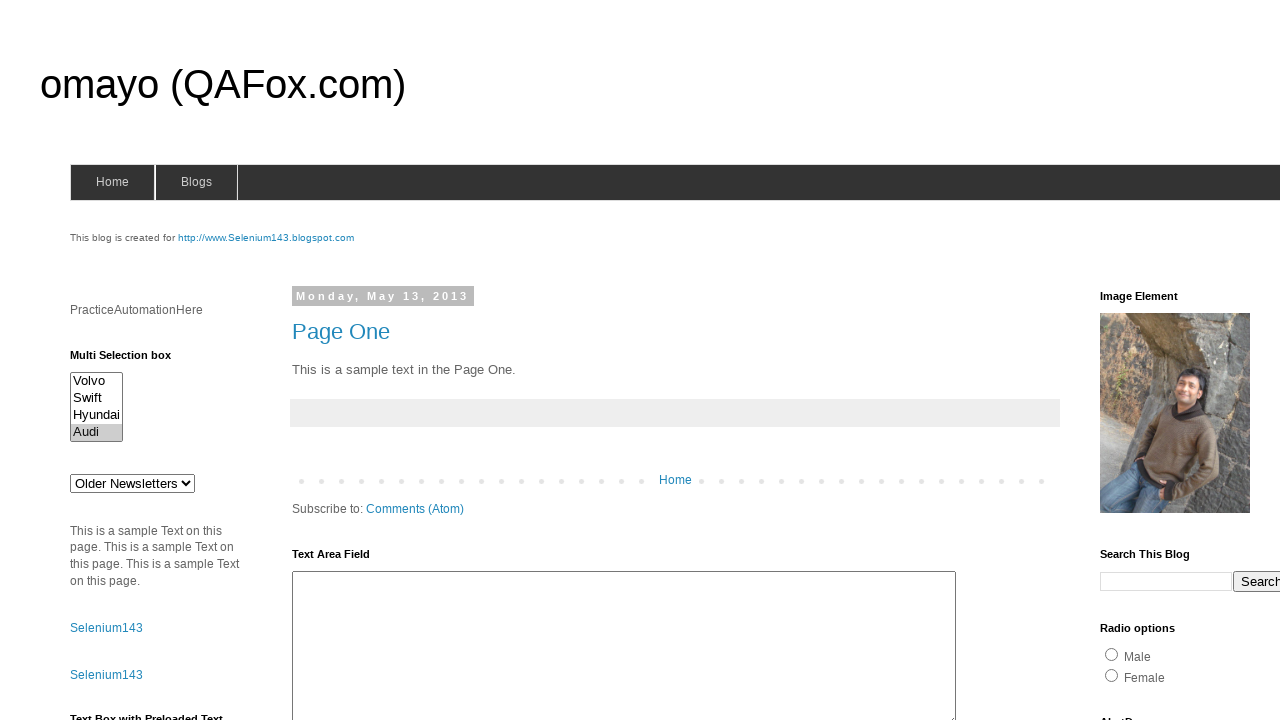